Tests clicking the "Forgot Your Password?" link on the Salesforce login page using partial link text matching

Starting URL: https://login.salesforce.com/

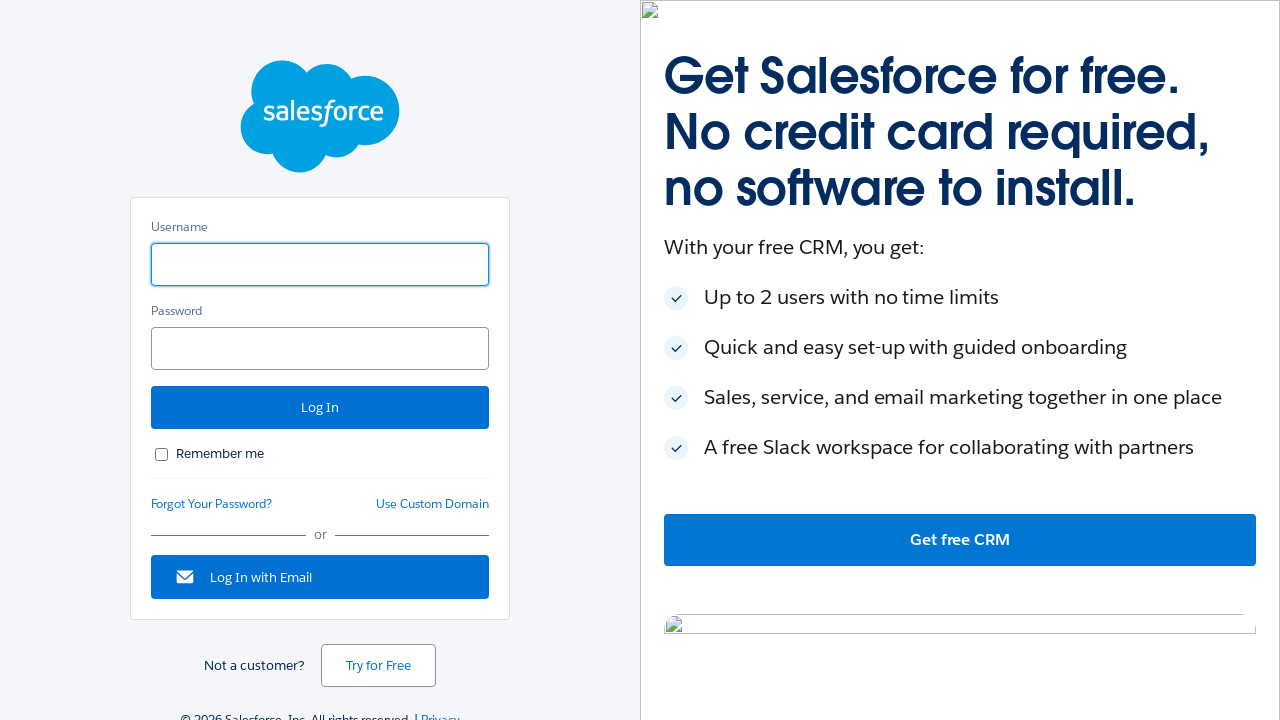

Navigated to Salesforce login page
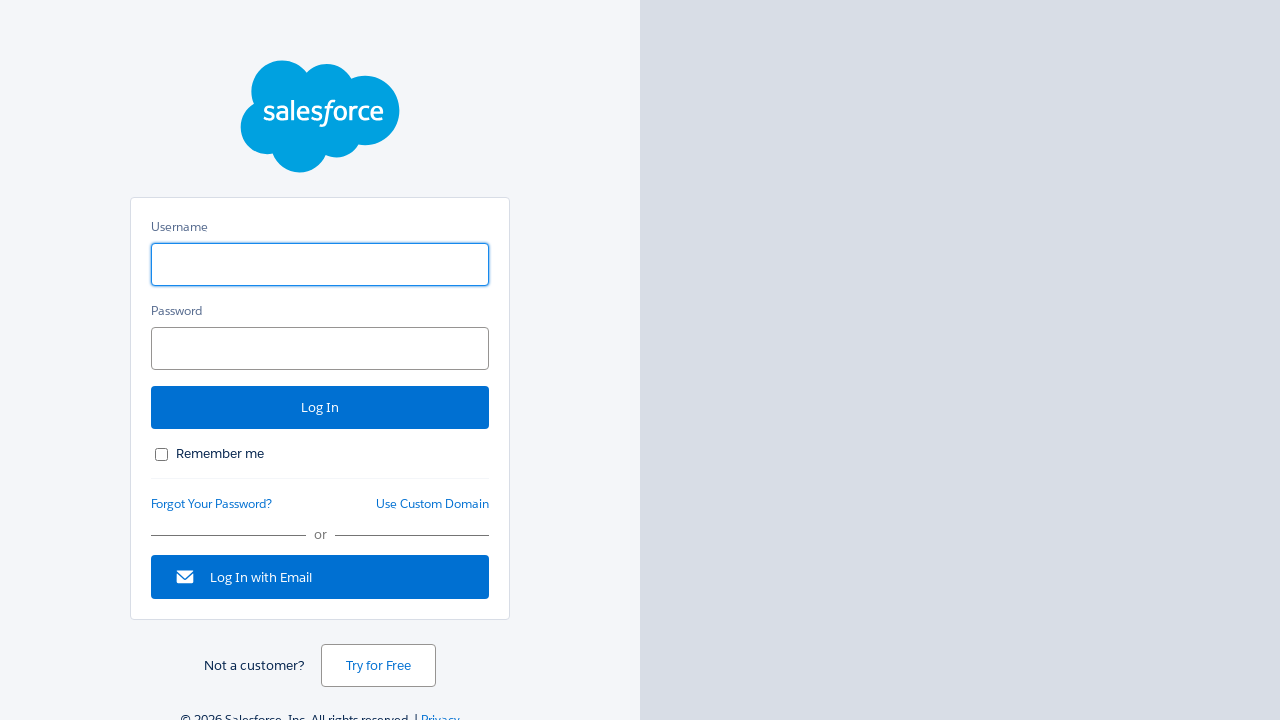

Clicked the 'Forgot Your Password?' link using partial text match at (212, 504) on a:has-text('Forgot')
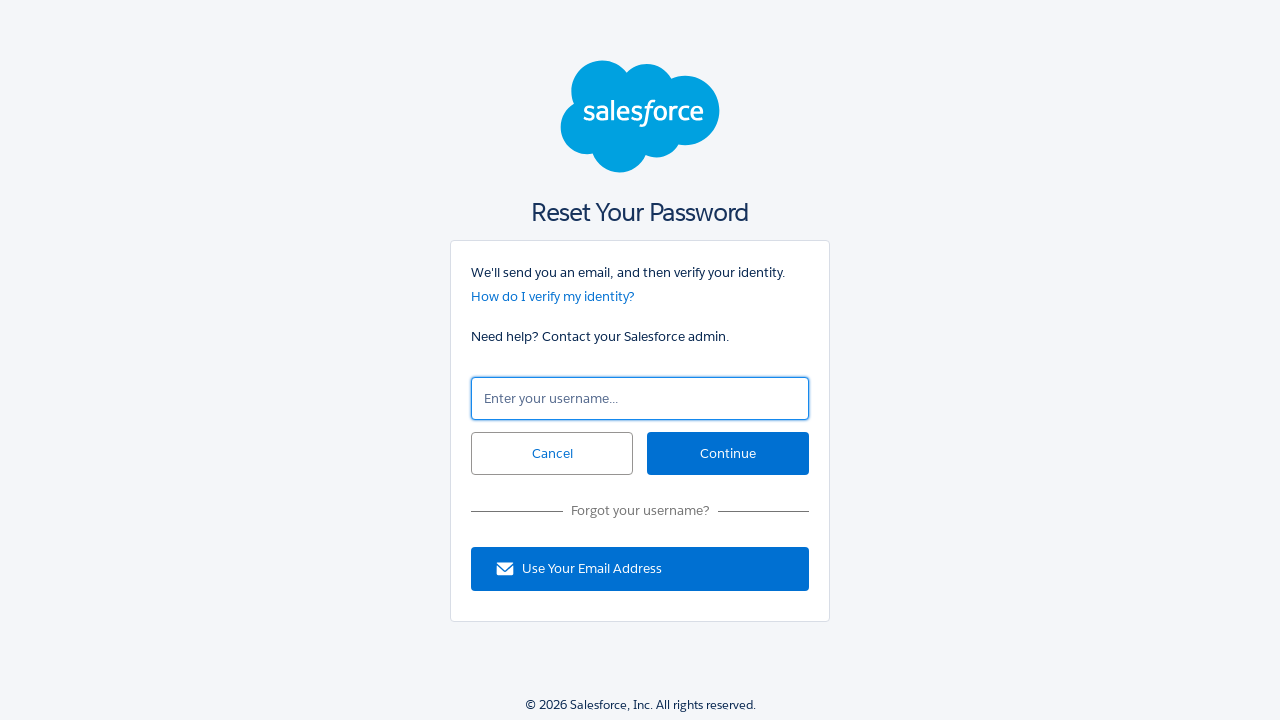

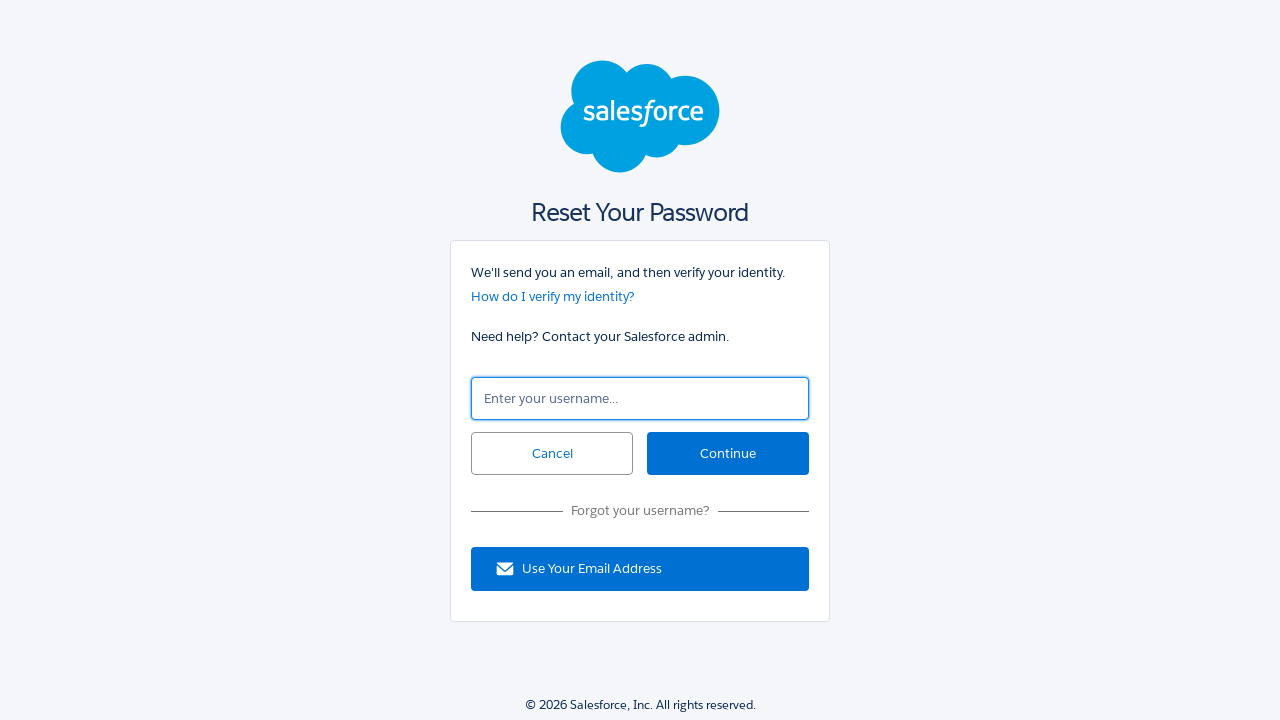